Tests registration form validation by entering mismatched email confirmation and verifying the error message is displayed.

Starting URL: https://alada.vn/tai-khoan/dang-ky.html

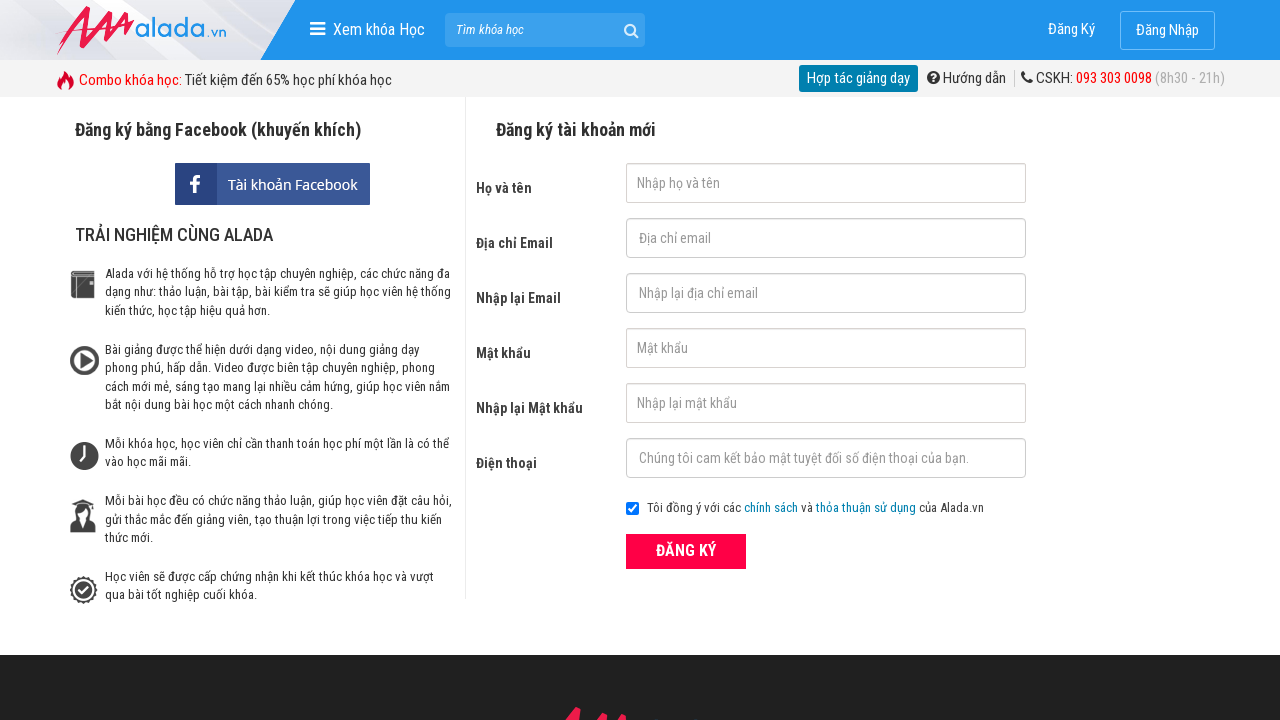

Filled first name field with 'Phạm Trâm' on #txtFirstname
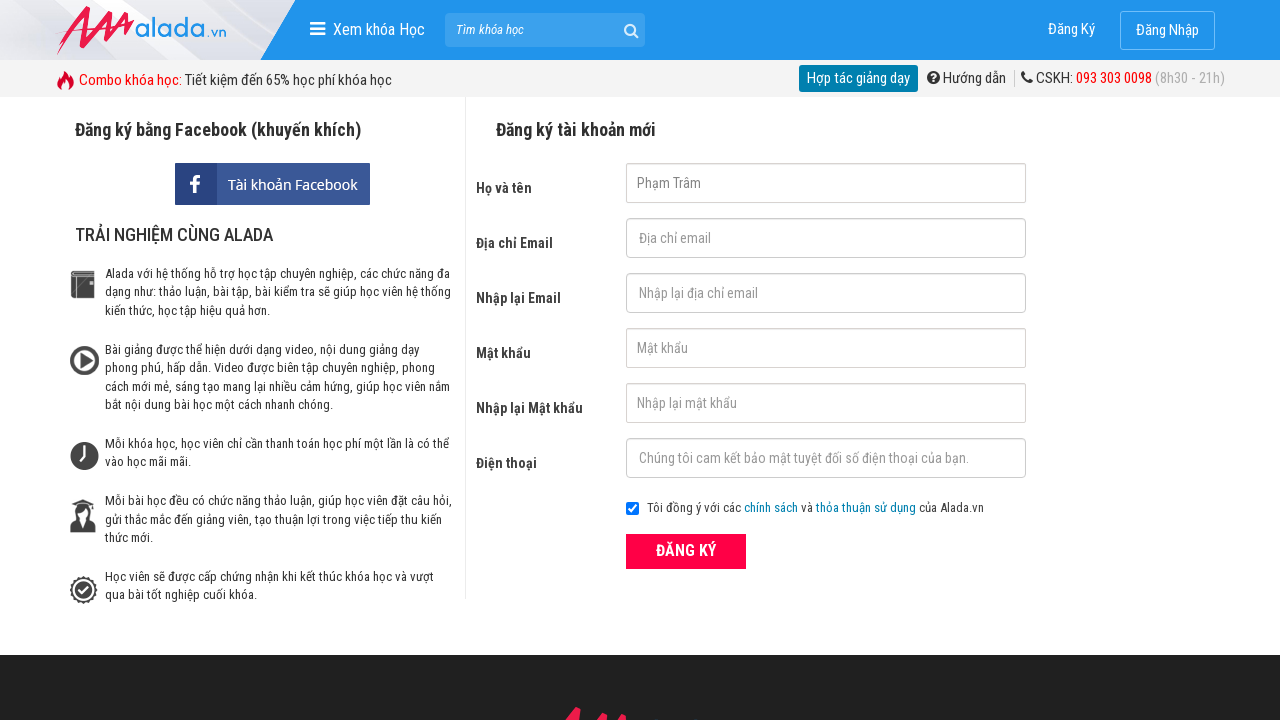

Filled email field with 'test@test.com' on #txtEmail
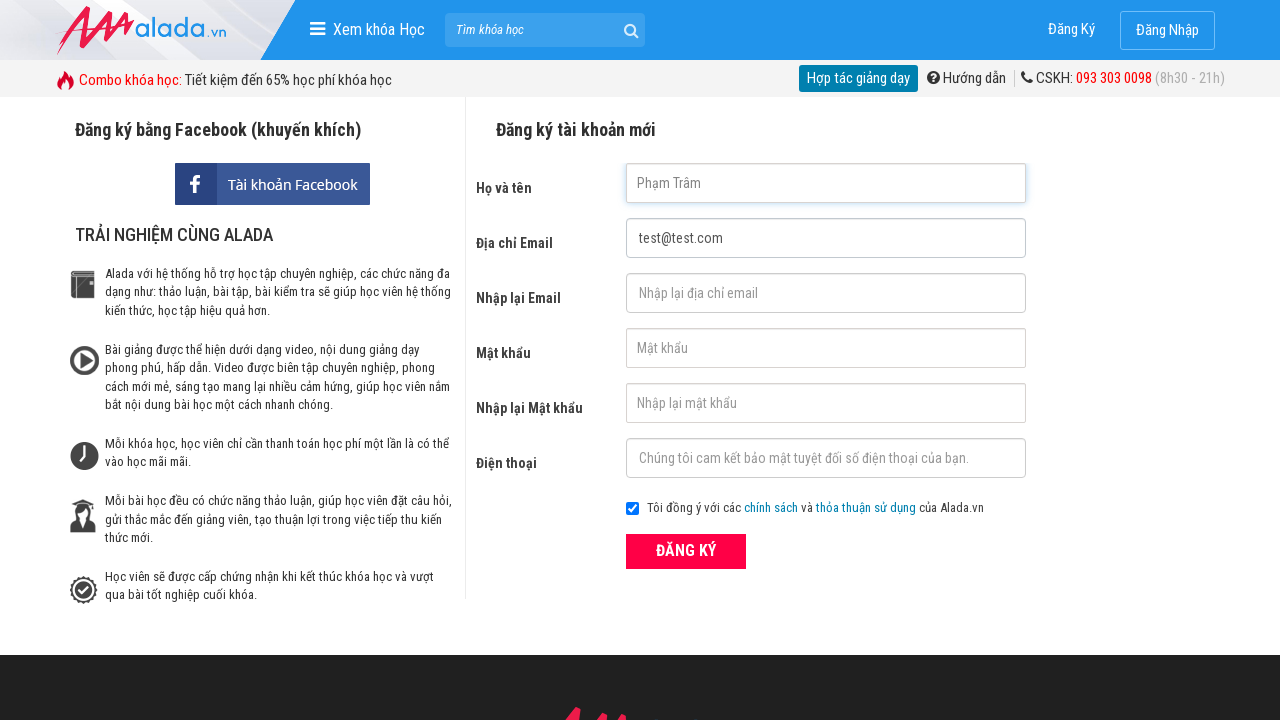

Filled email confirmation field with mismatched email 'test@test.vn' on #txtCEmail
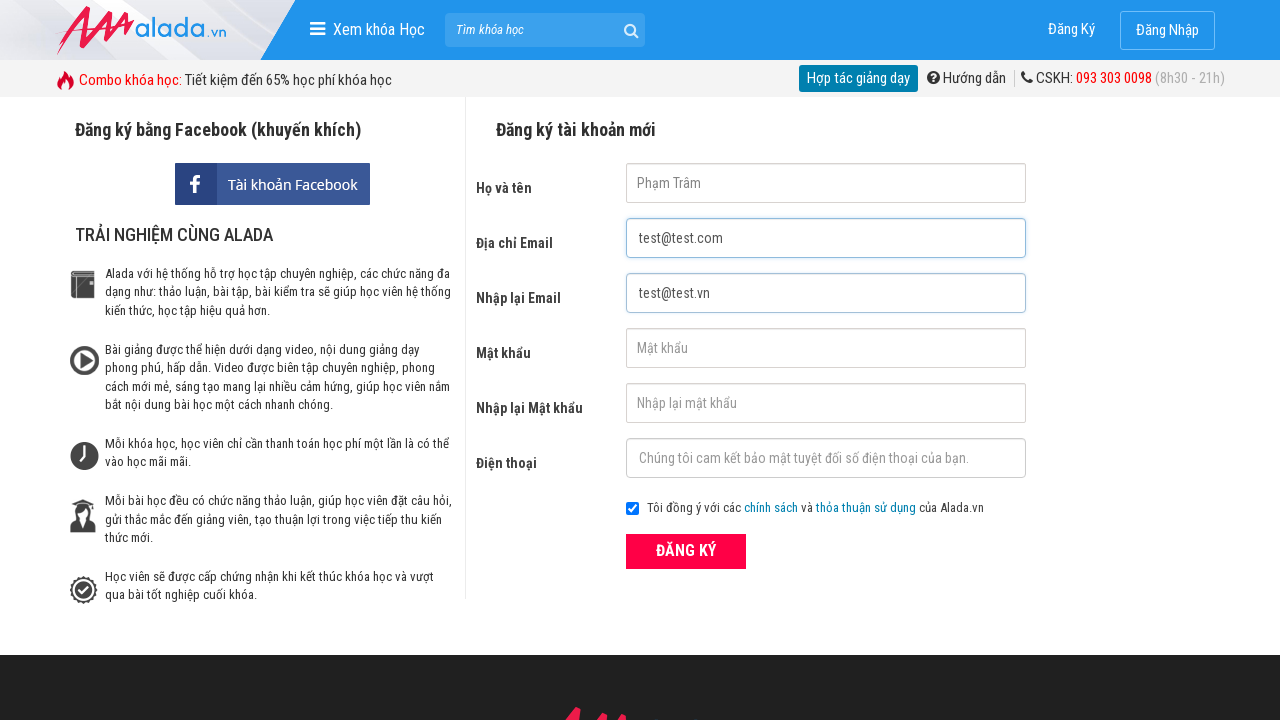

Filled password field with 'abcd1234' on #txtPassword
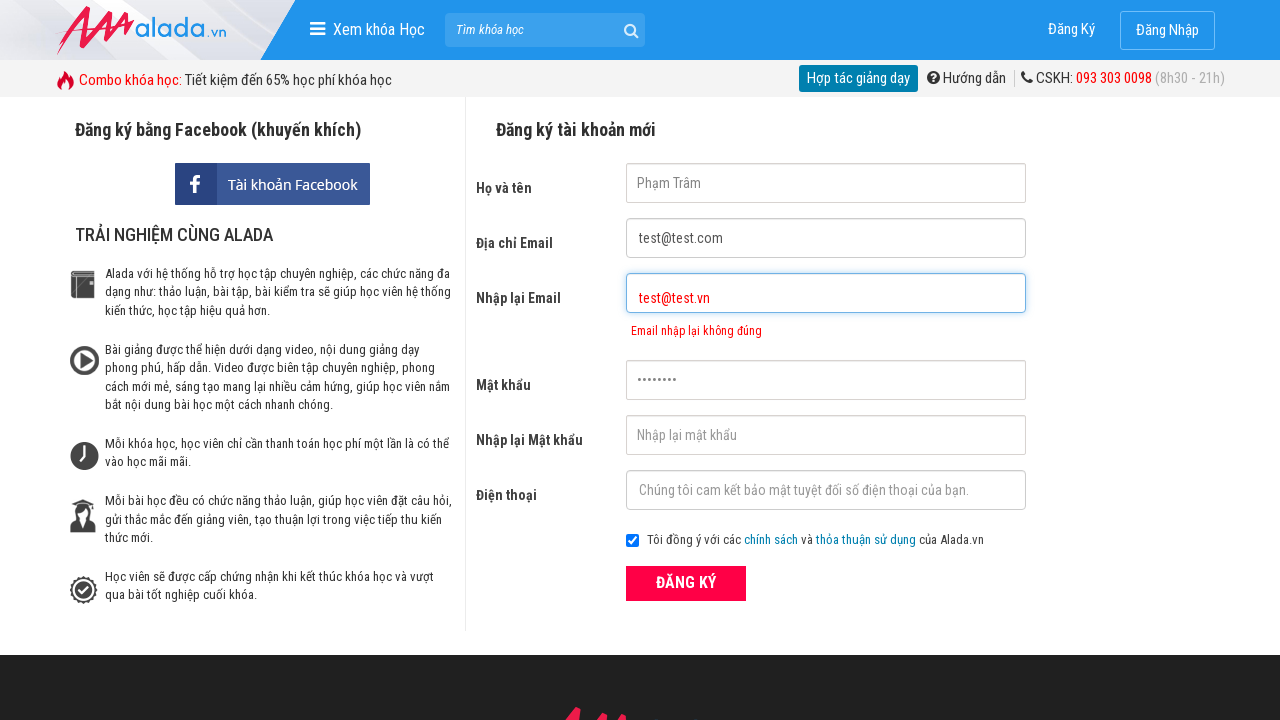

Filled password confirmation field with 'abcd1234' on #txtCPassword
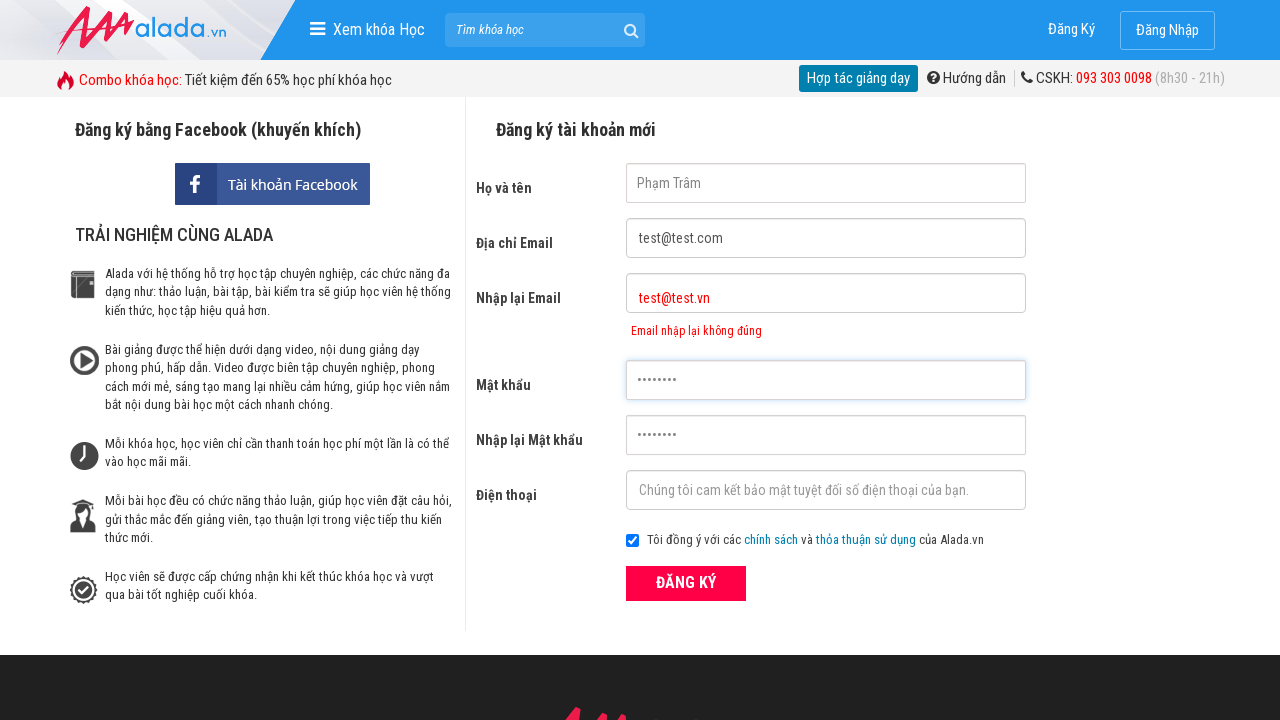

Filled phone field with '0900000000' on #txtPhone
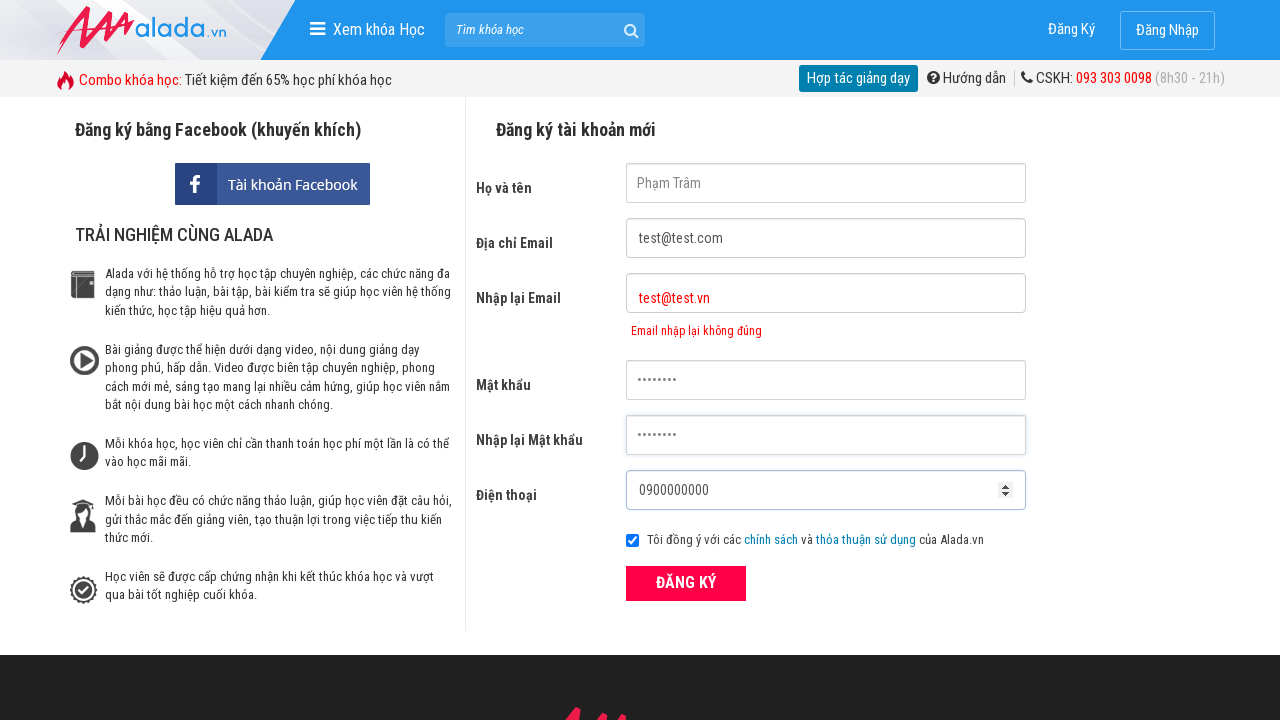

Clicked ĐĂNG KÝ (Register) button at (686, 583) on xpath=//form[@id='frmLogin']//button[text()='ĐĂNG KÝ']
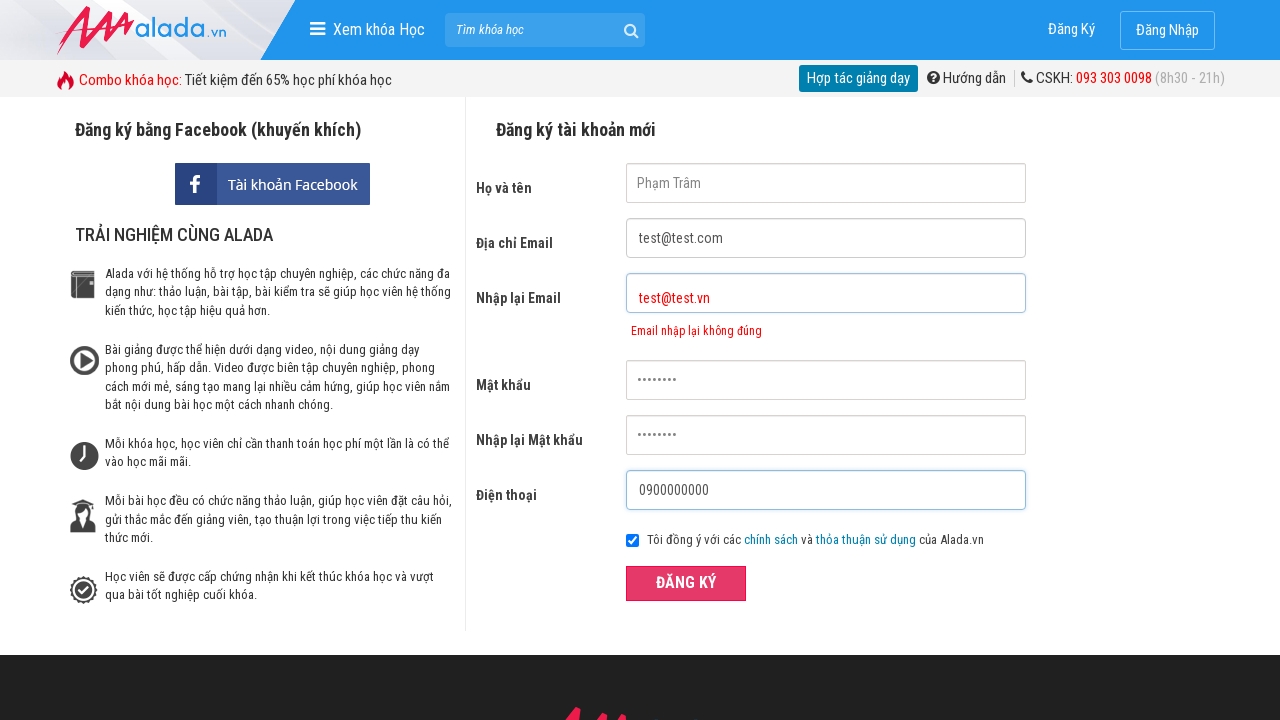

Email confirmation error message appeared
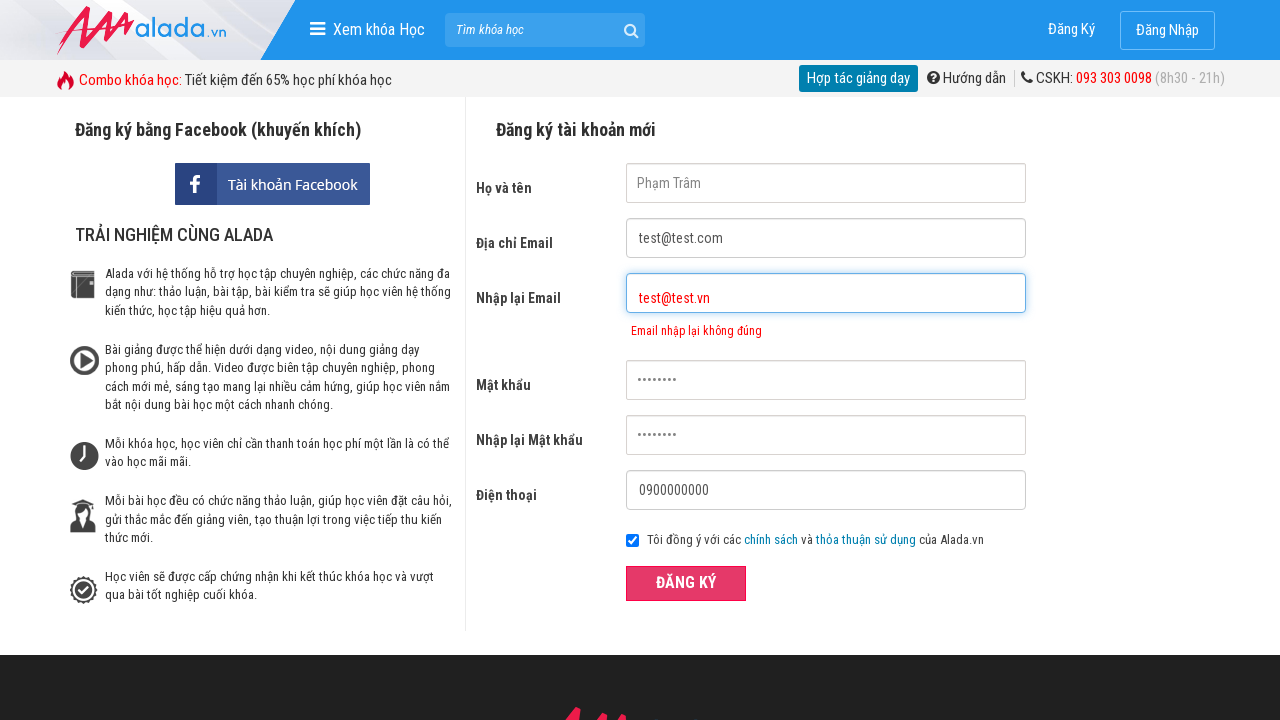

Verified error message 'Email nhập lại không đúng' is displayed
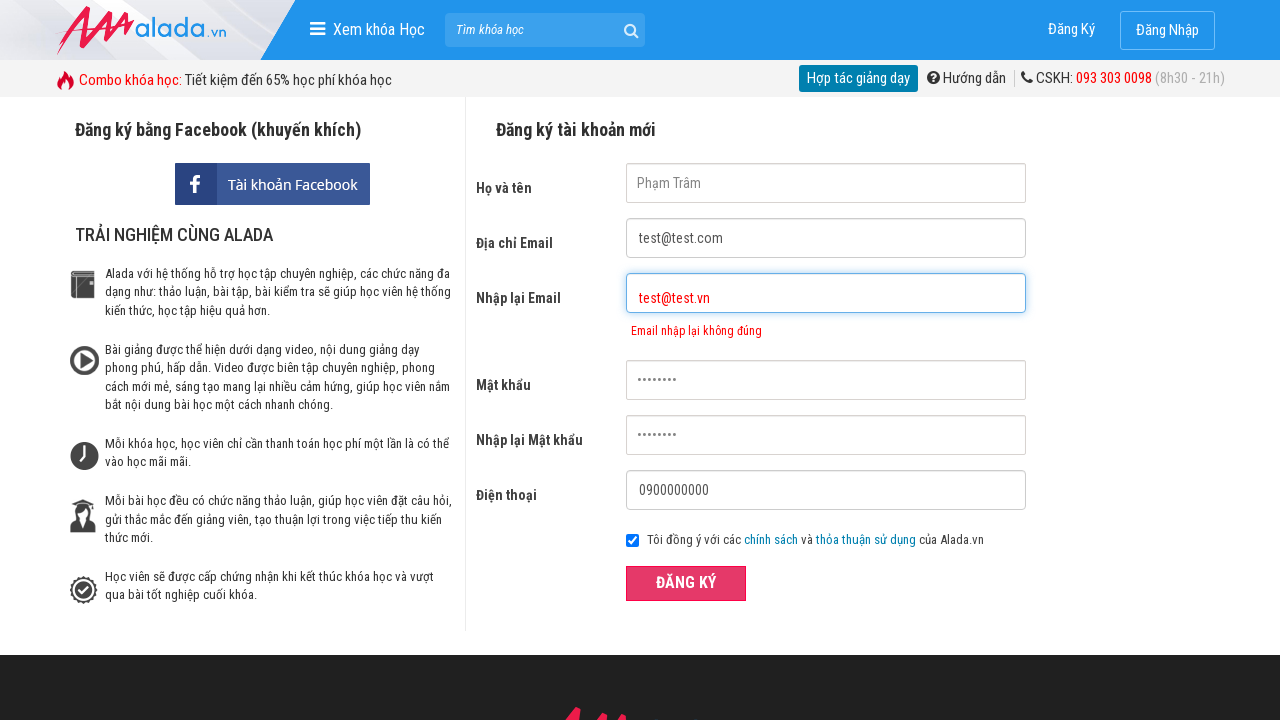

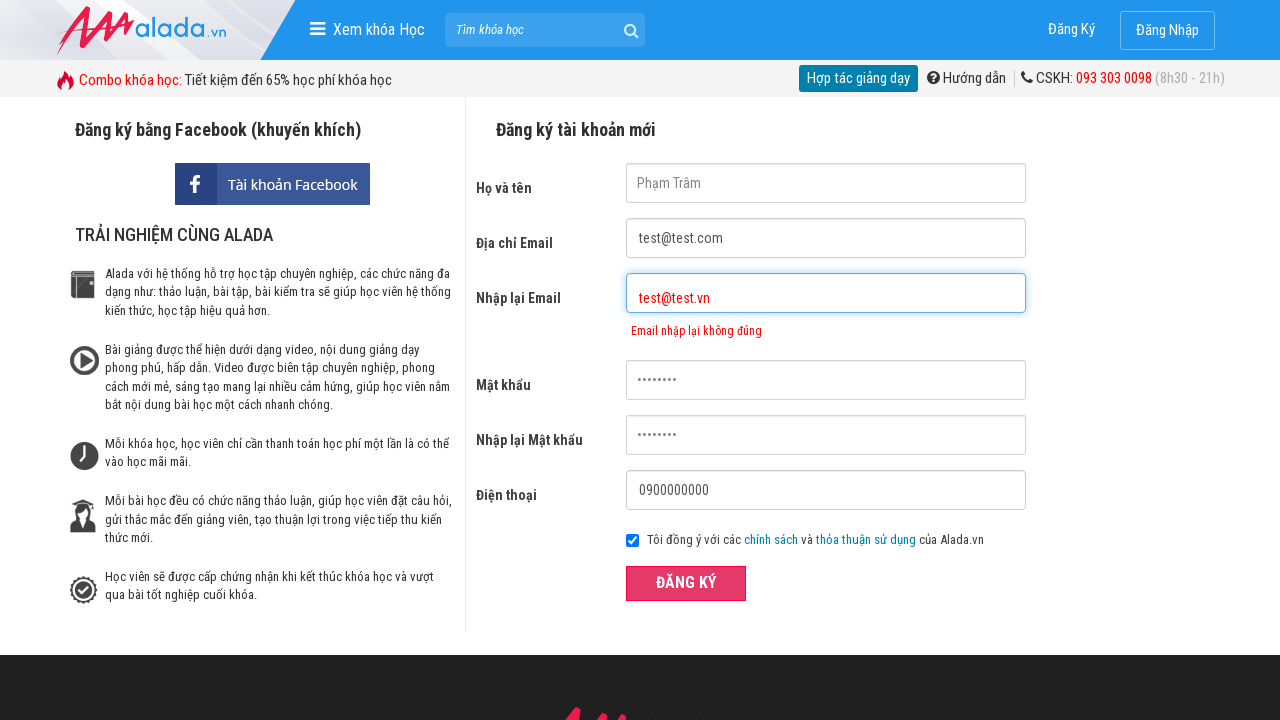